Demonstrates drag and drop by offset action, dragging element A to the position of element B using coordinates

Starting URL: https://crossbrowsertesting.github.io/drag-and-drop

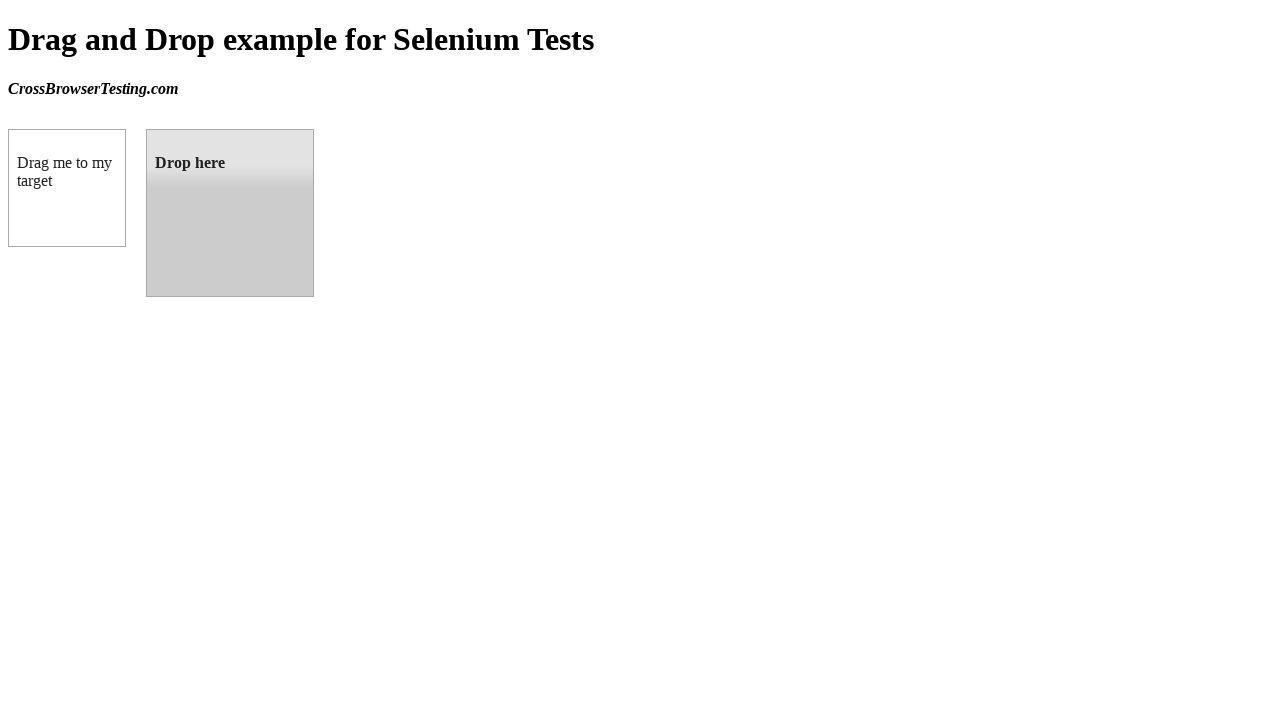

Located draggable element with id 'draggable'
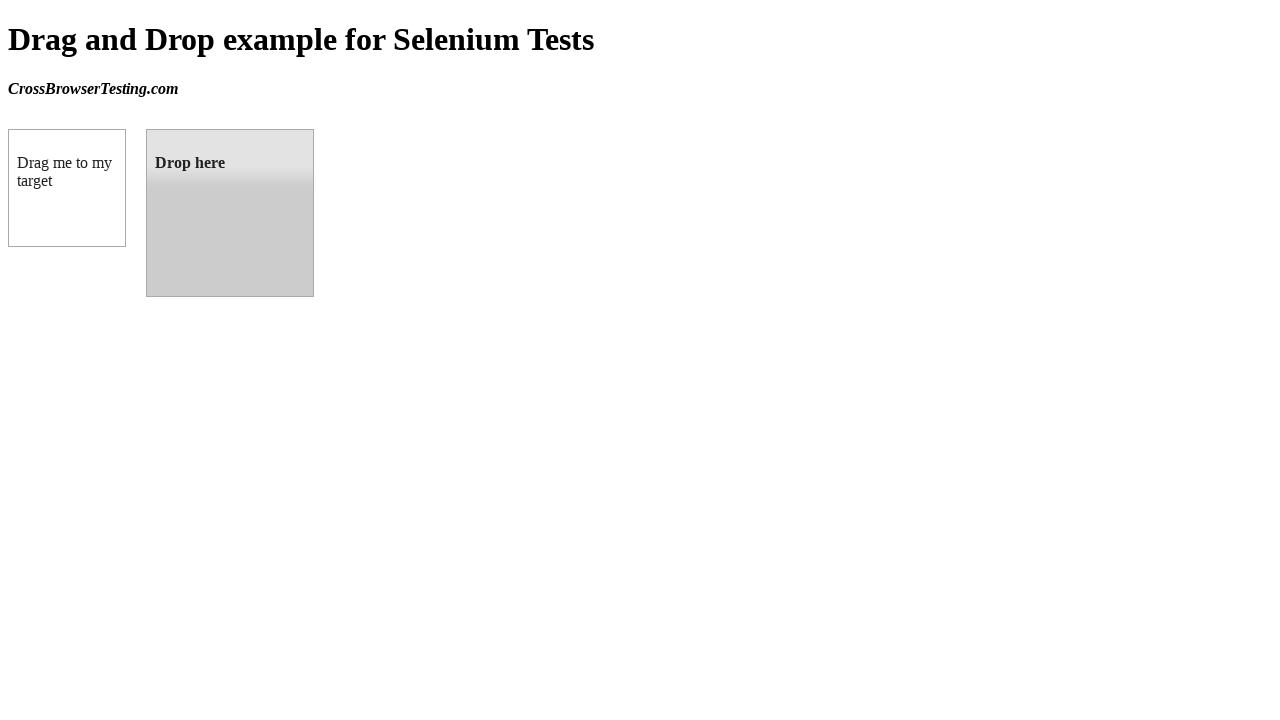

Located droppable target element with id 'droppable'
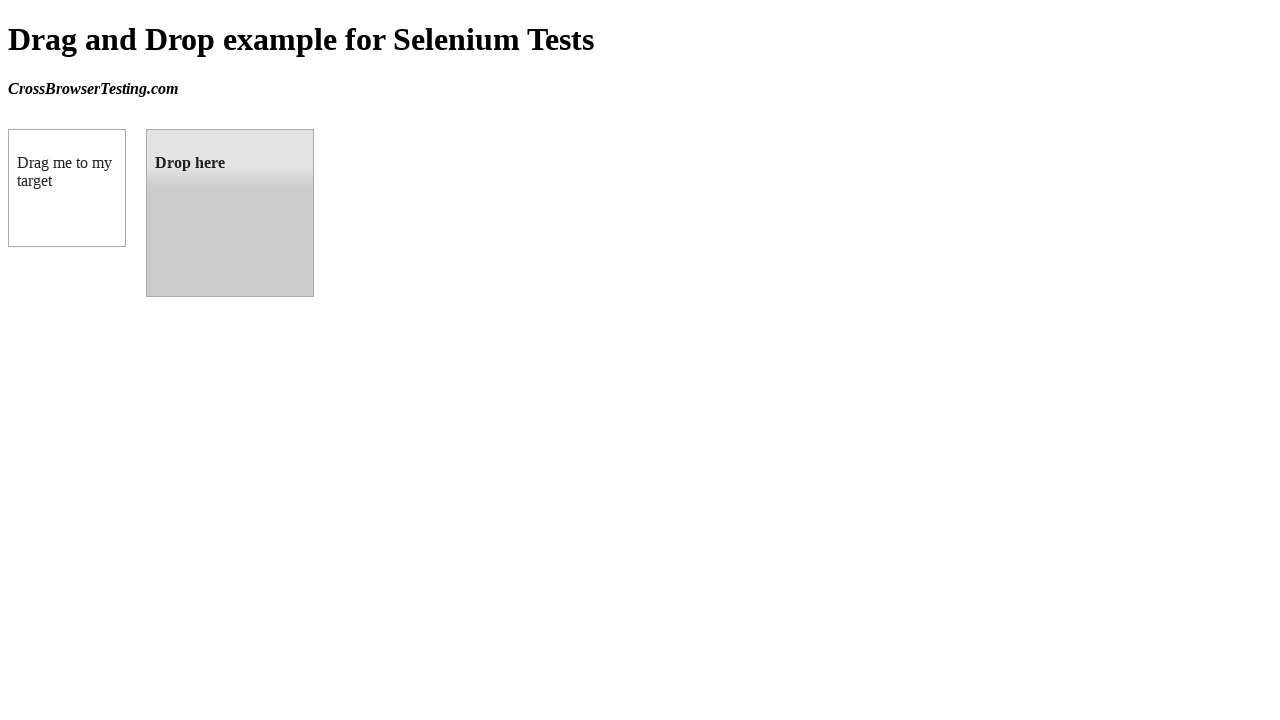

Retrieved bounding box coordinates of target element
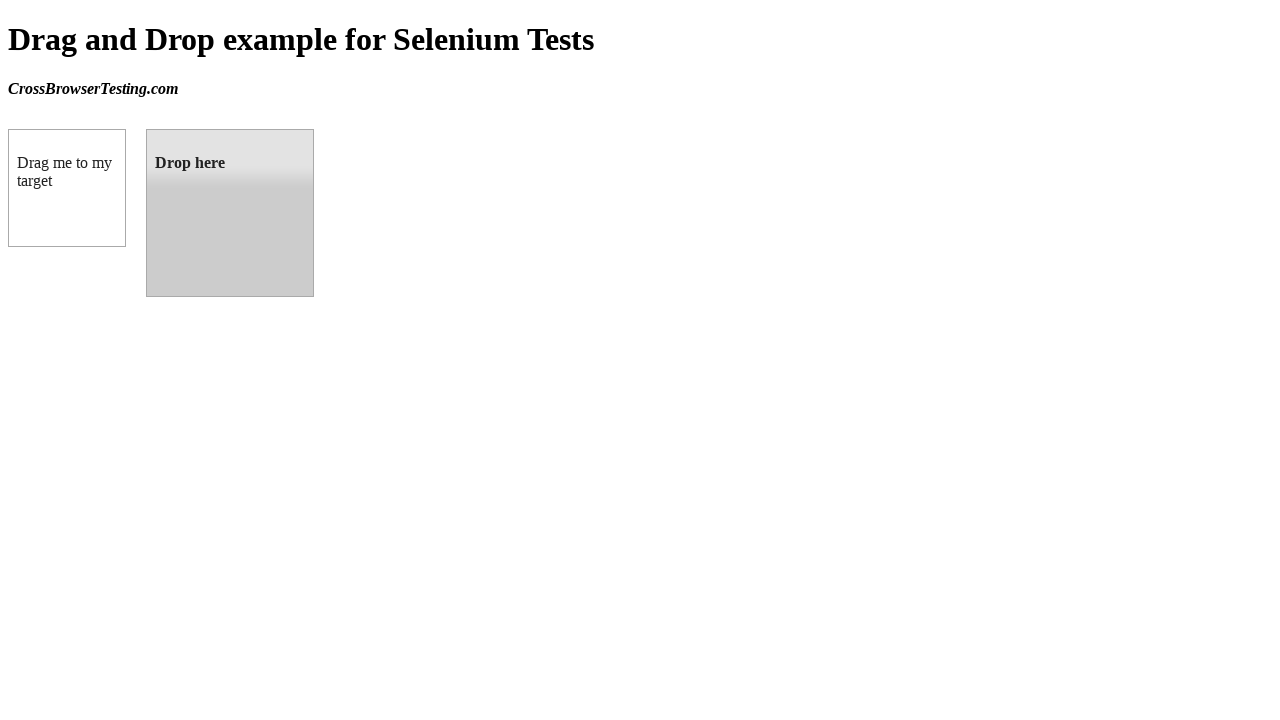

Performed drag and drop action, dragging element A to position of element B at (230, 213)
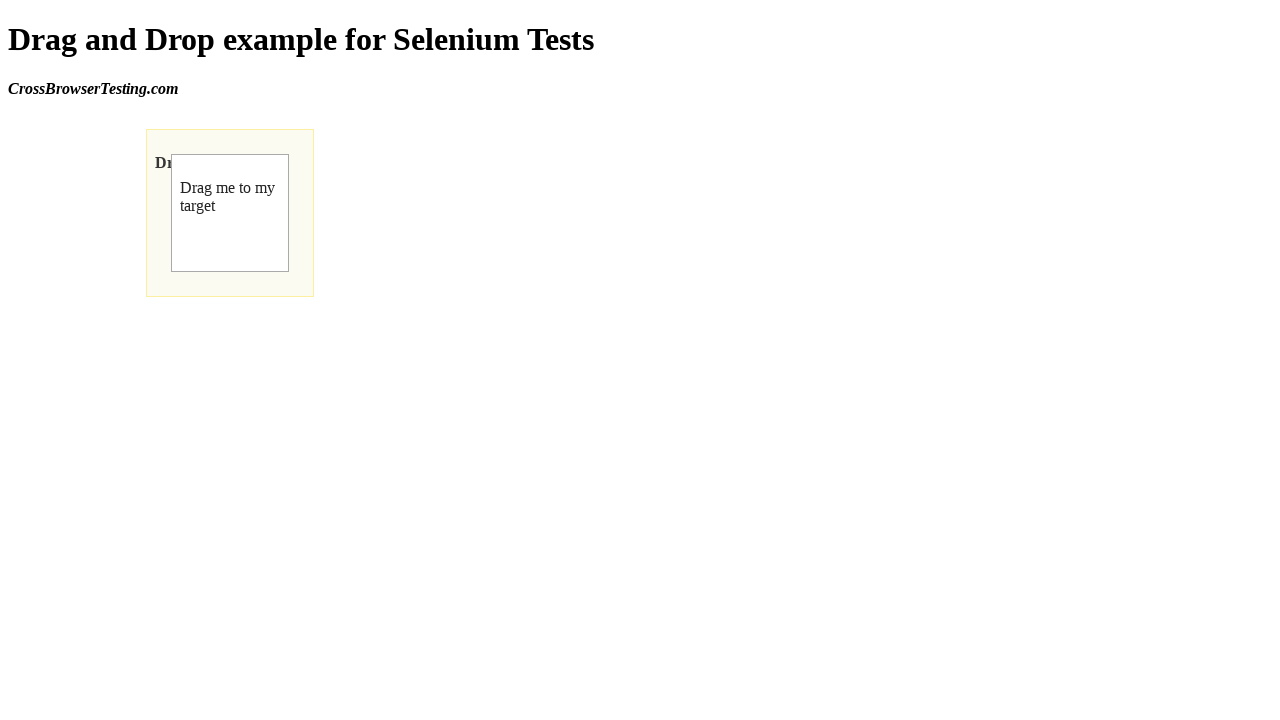

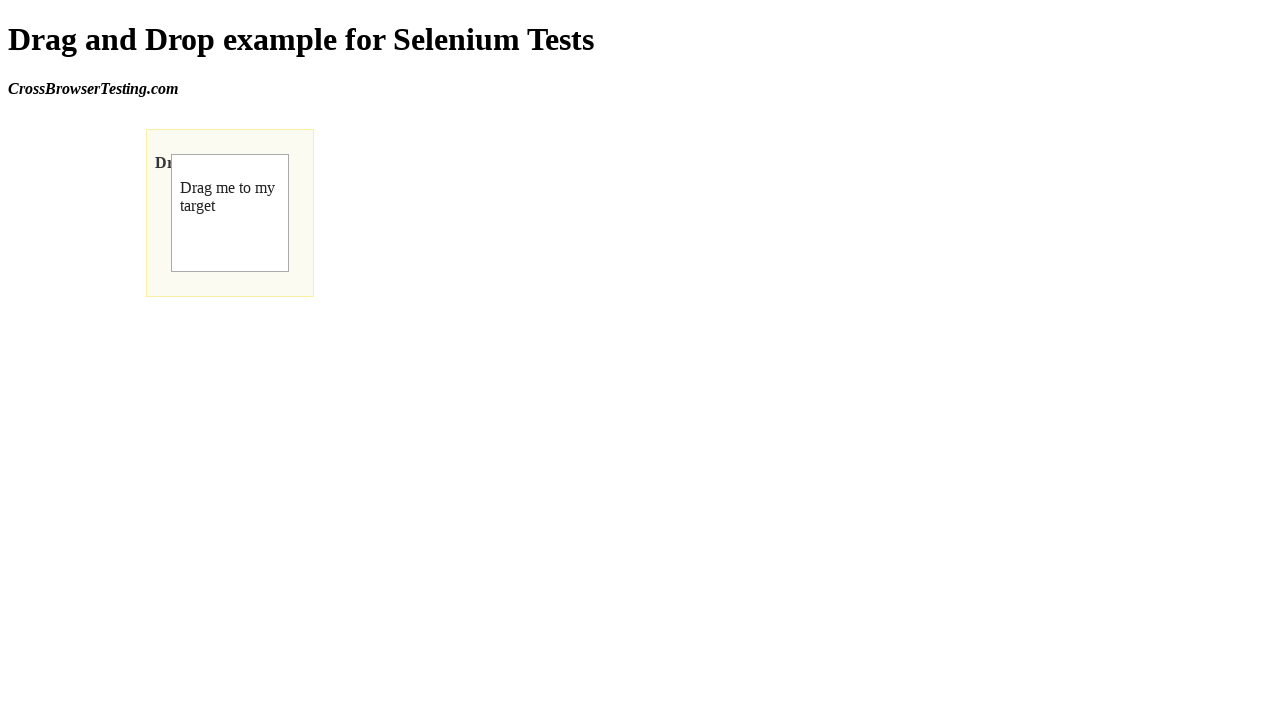